Tests drag and drop functionality by dragging an element into a droppable area within an iframe

Starting URL: https://jqueryui.com/droppable/

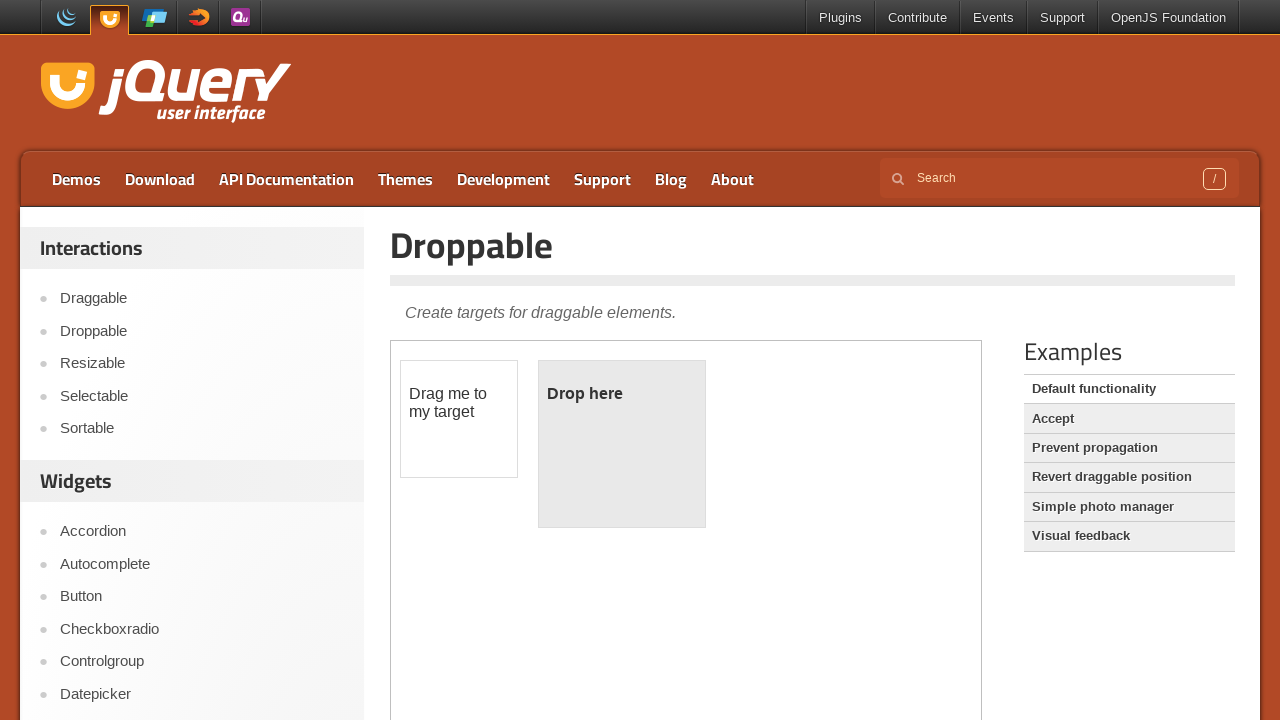

Located the iframe containing the drag and drop demo
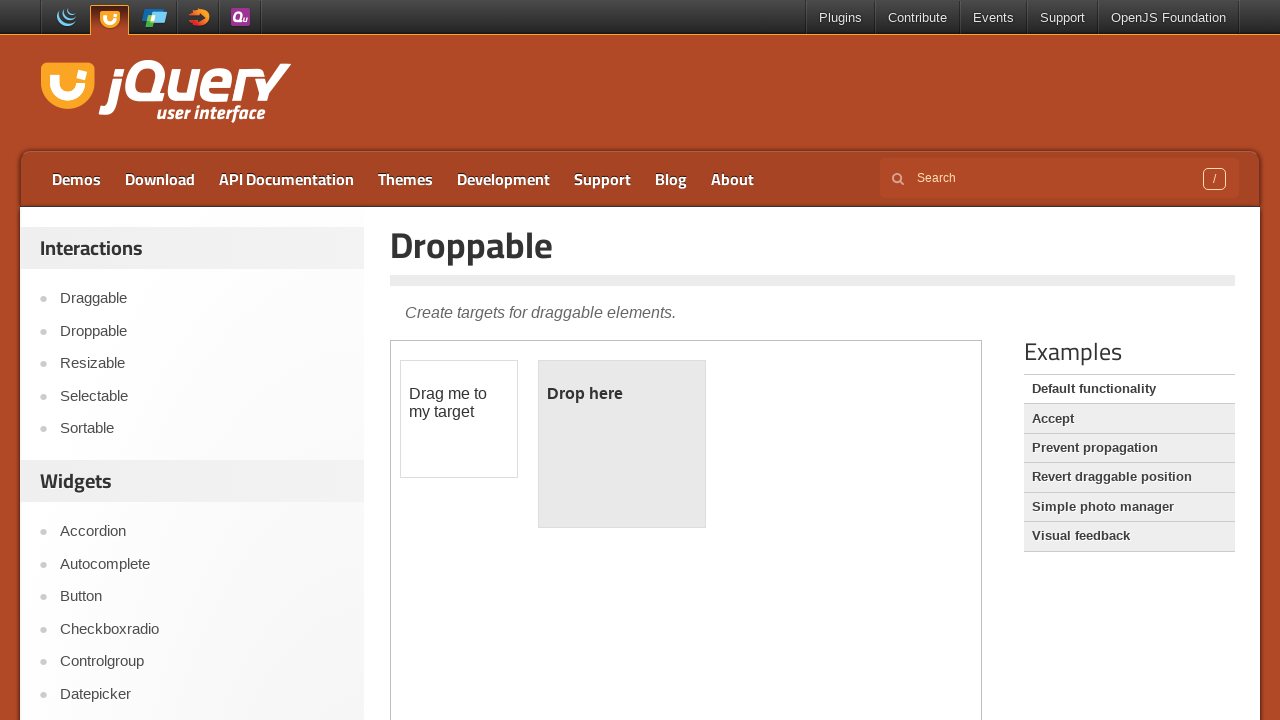

Located the draggable element
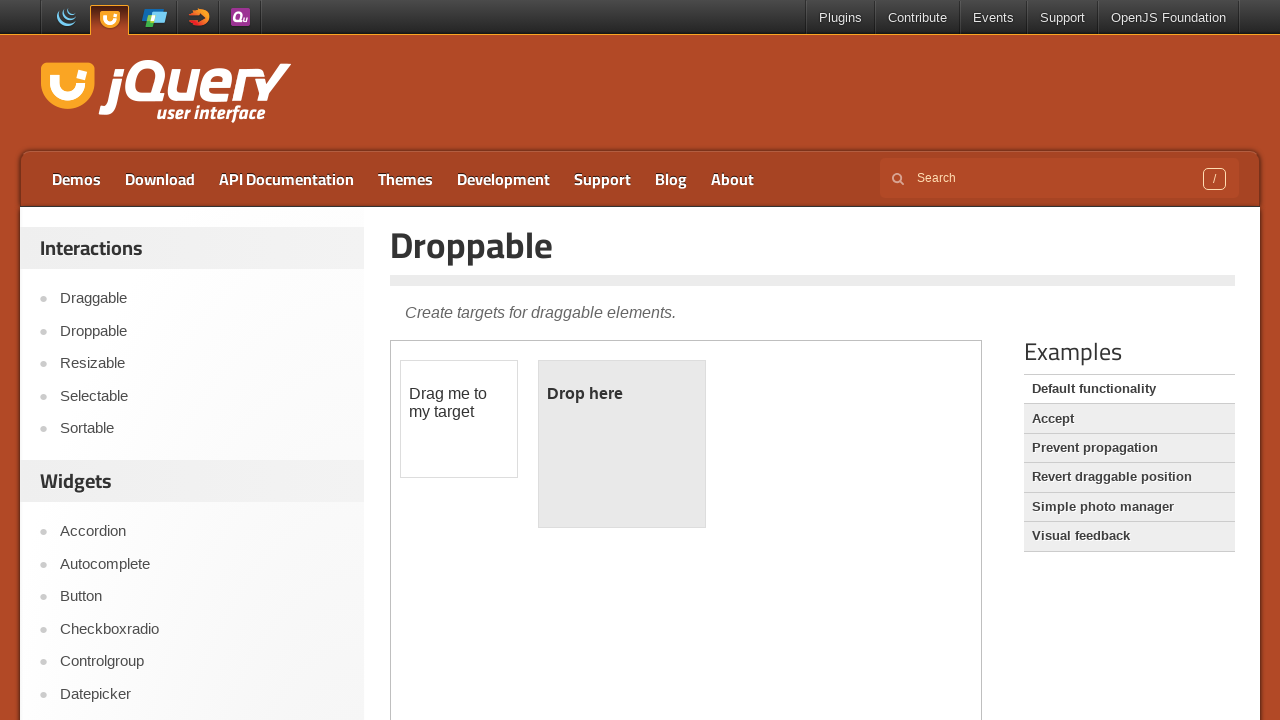

Located the droppable target area
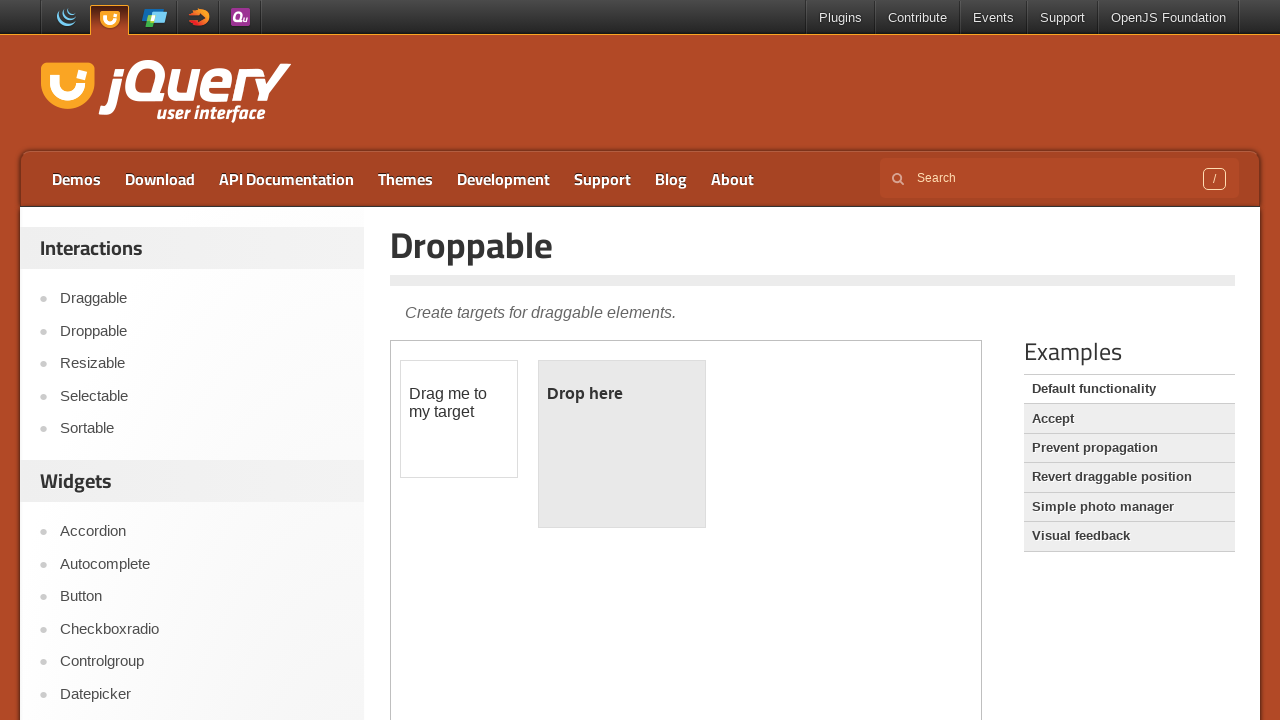

Dragged the draggable element into the droppable area at (622, 444)
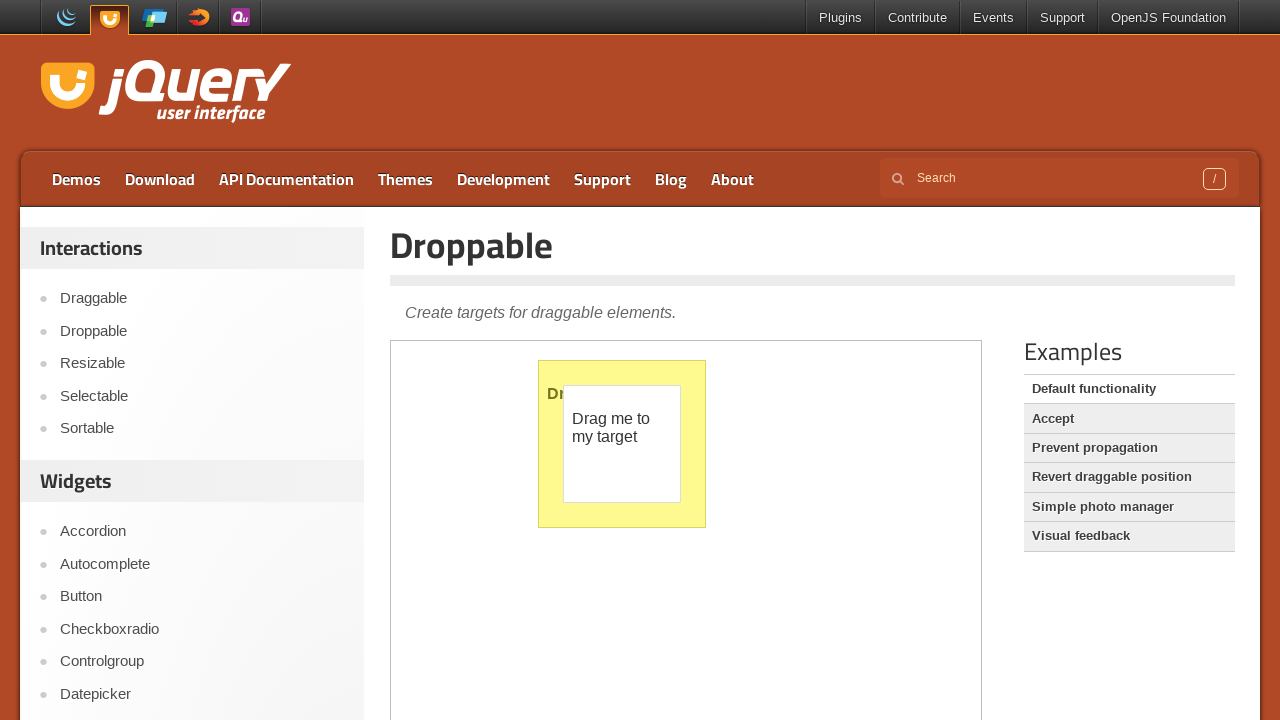

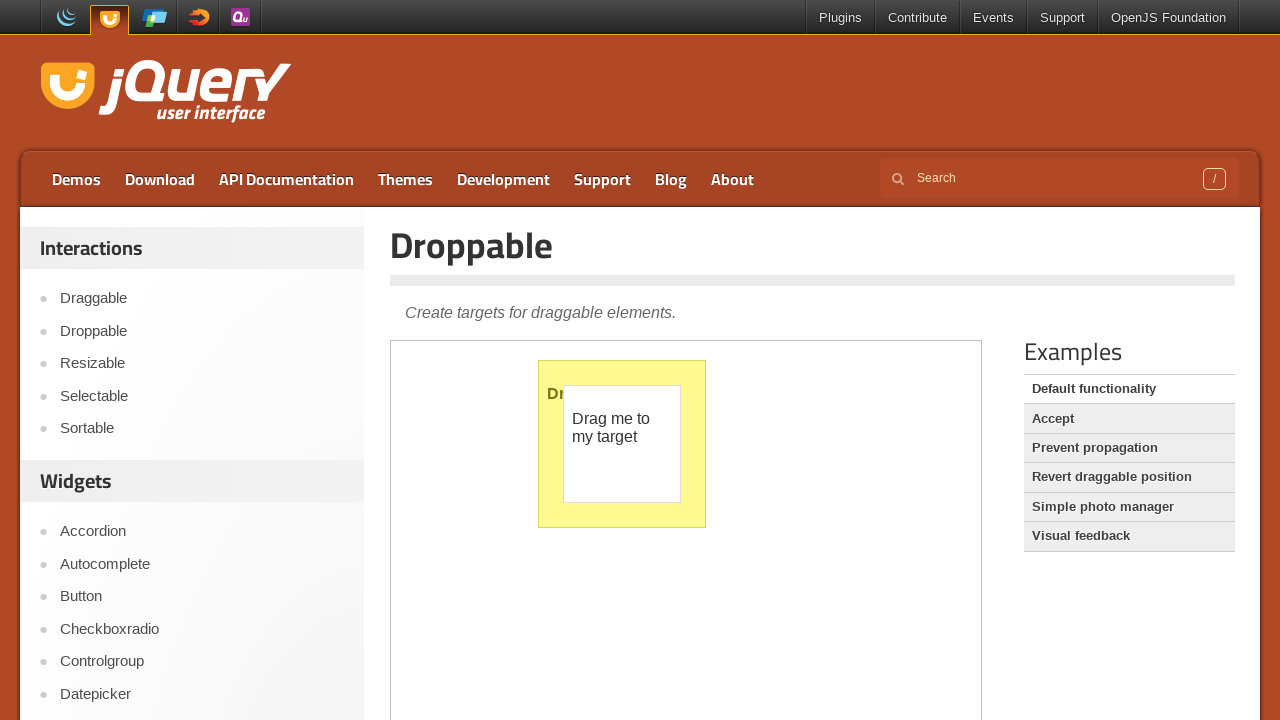